Navigates to NTT website and verifies the current URL of the page

Starting URL: https://www.ntt.com/en/index.html

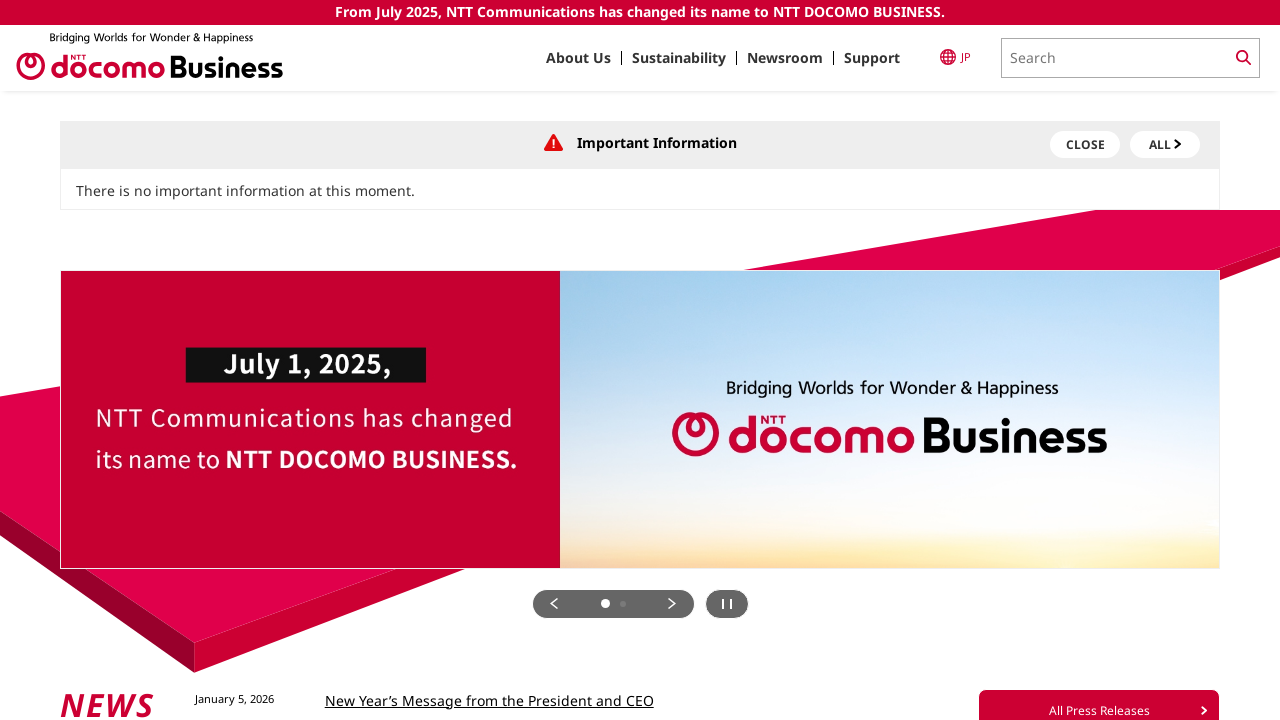

Waited for page to reach domcontentloaded state
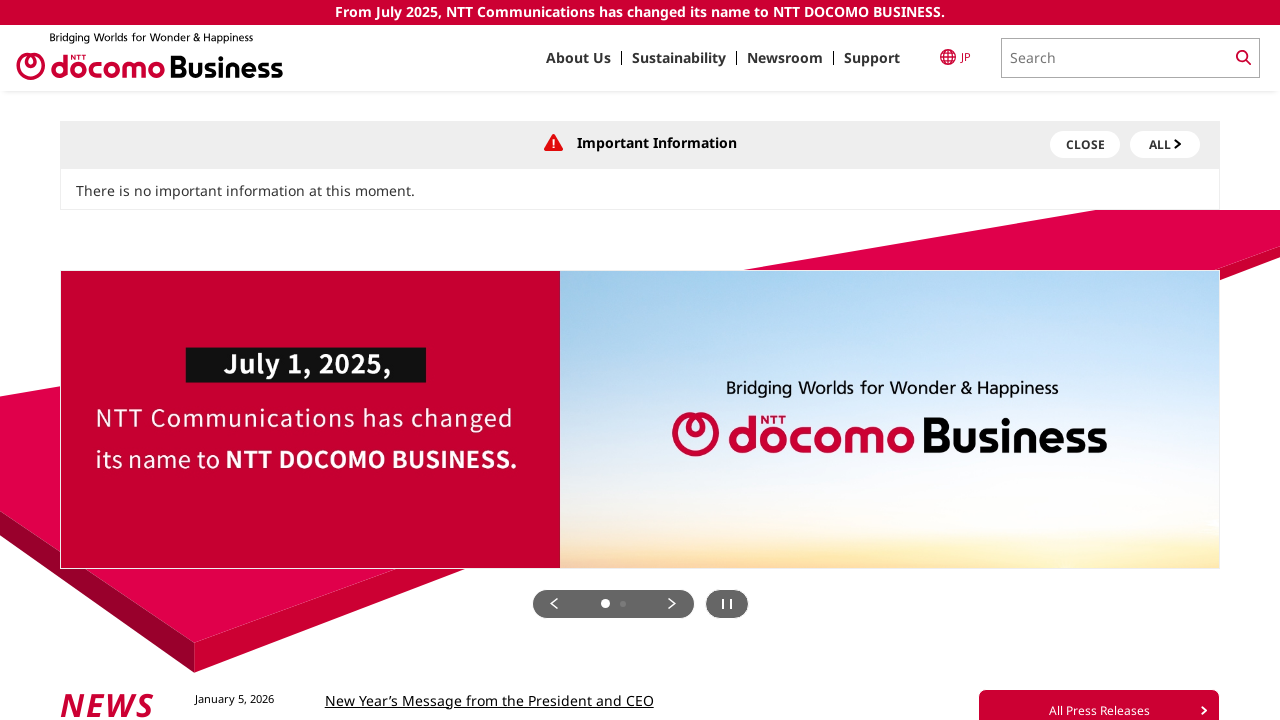

Retrieved current URL from page
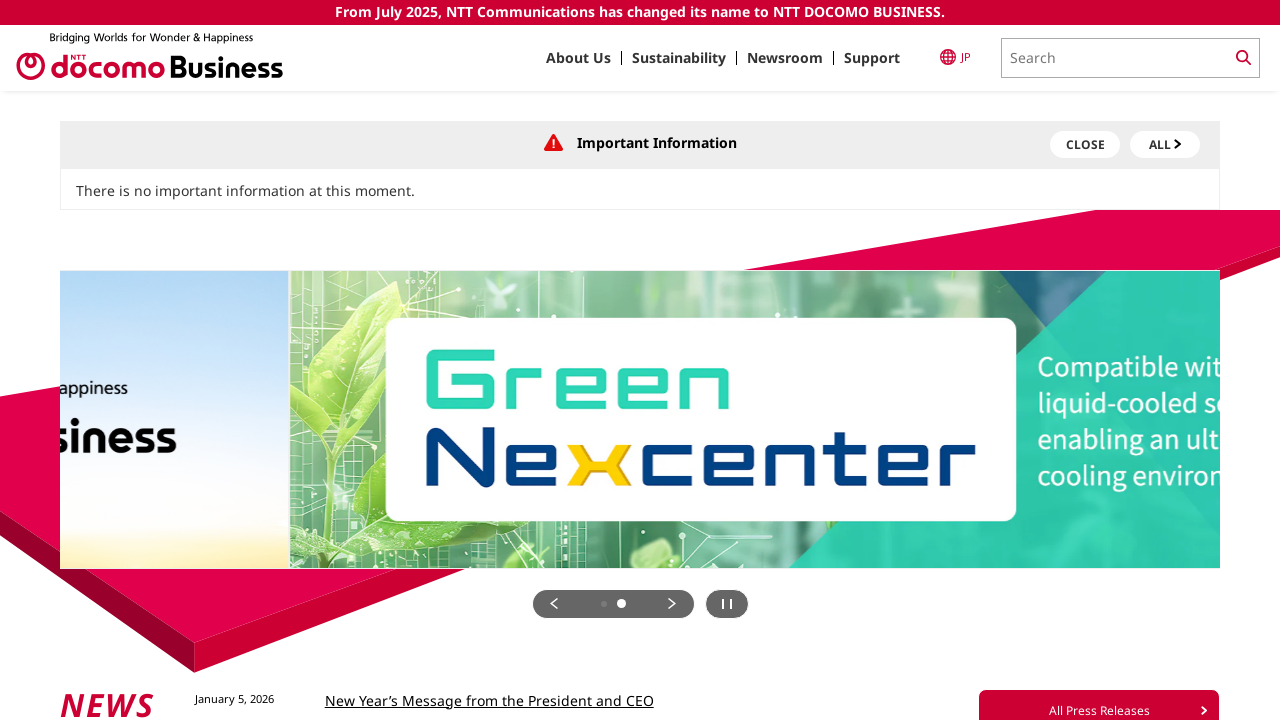

Verified that current URL matches expected NTT homepage URL
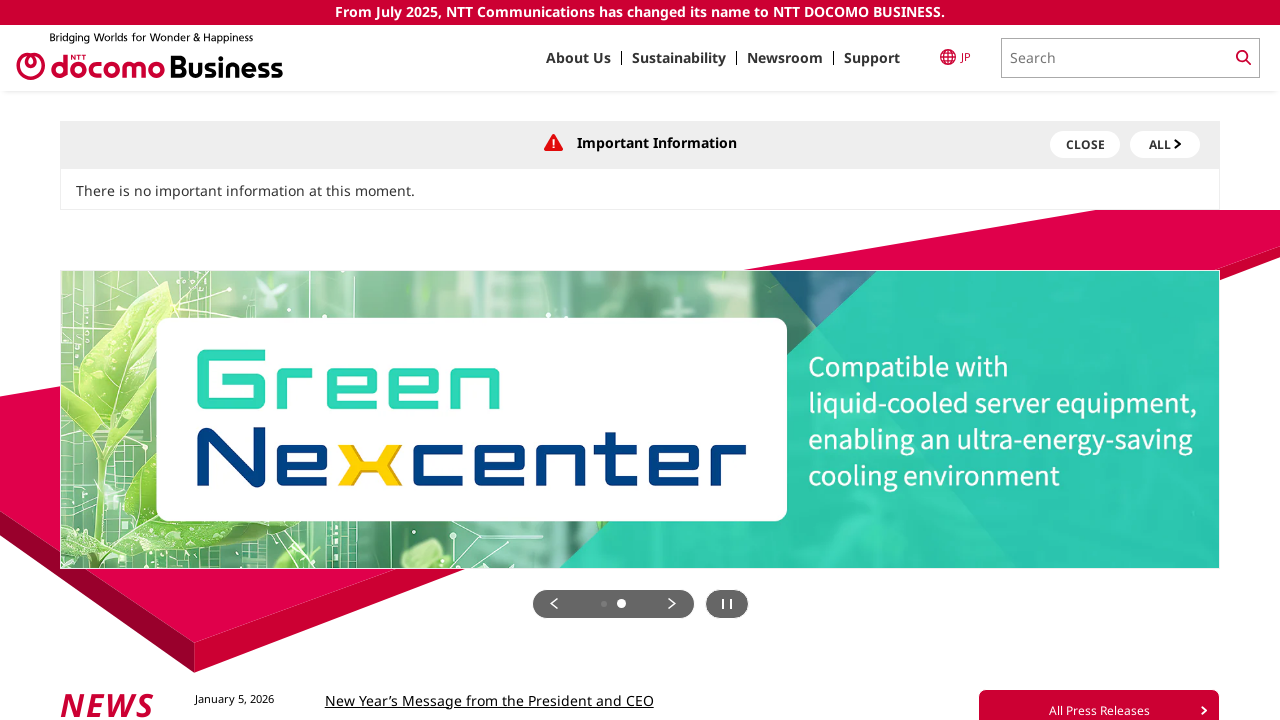

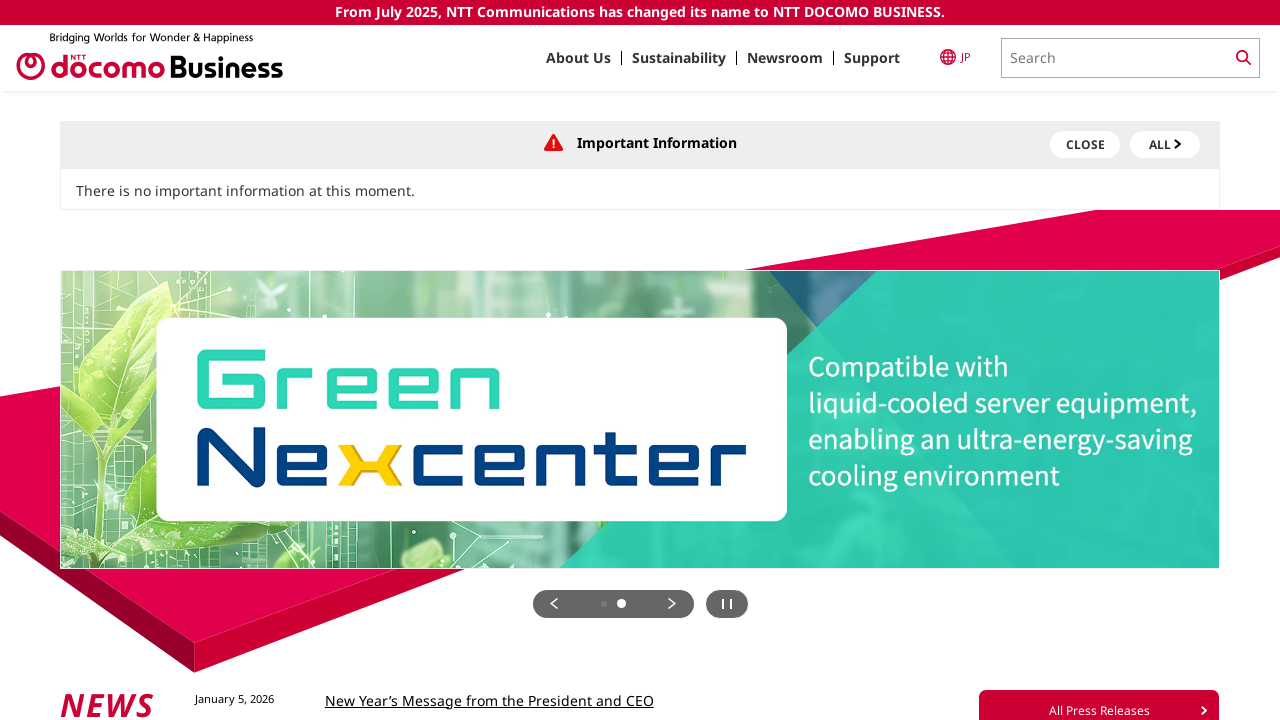